Tests browser window handling by clicking a link that opens a new window, switching to the new window to verify its content, then switching back to the parent window to verify its content.

Starting URL: https://the-internet.herokuapp.com/windows

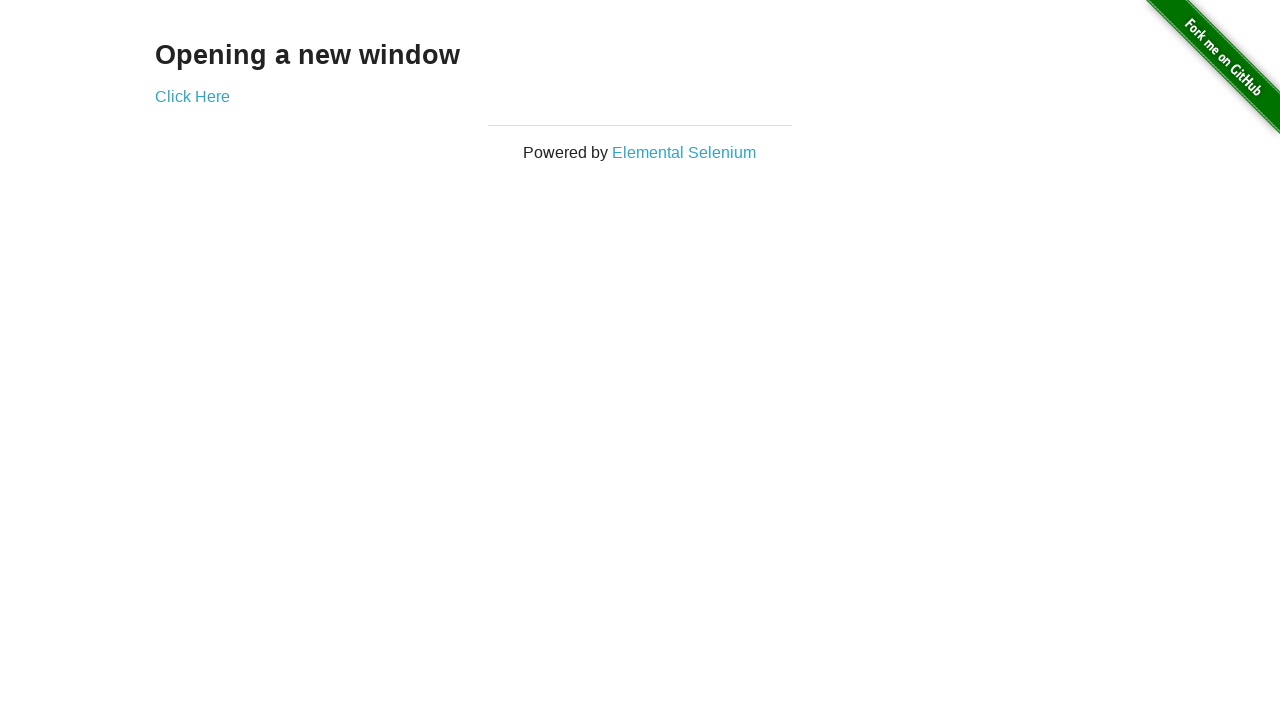

Clicked 'Click Here' link to open new window at (192, 96) on xpath=//a[text()='Click Here']
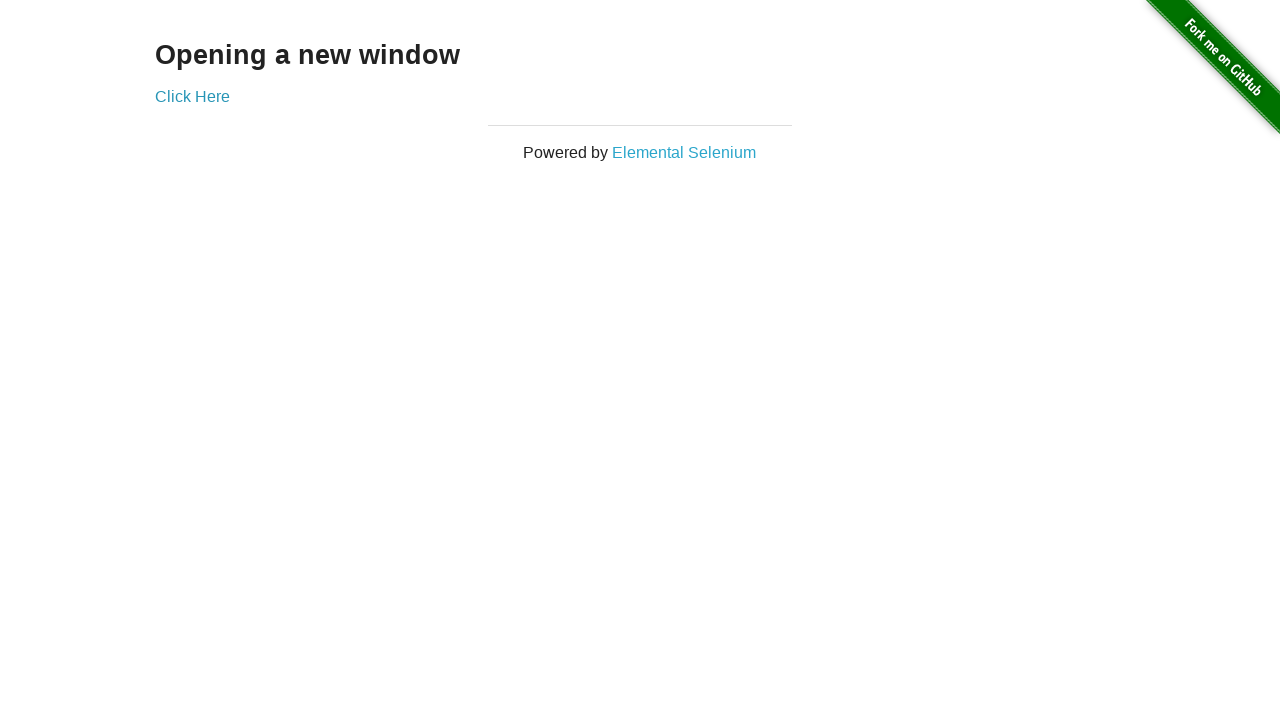

New window opened and captured
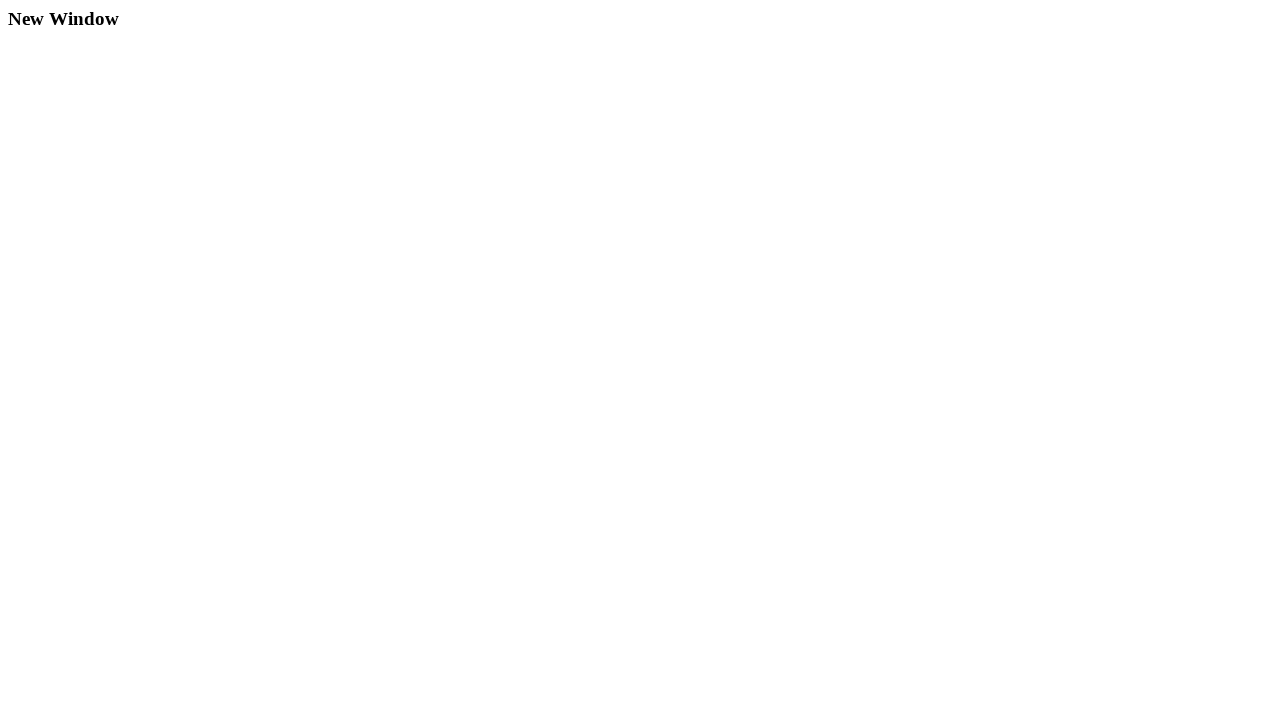

Waited for heading element to load in new window
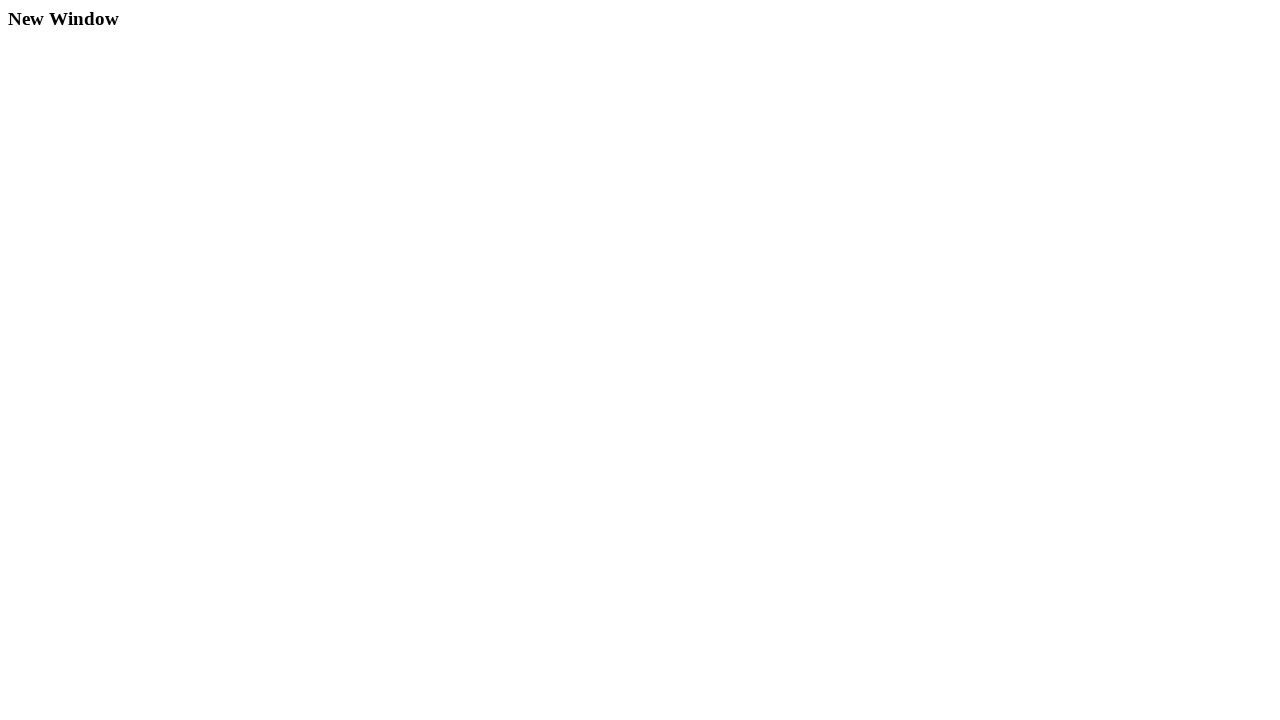

Retrieved heading text from new window: 'New Window'
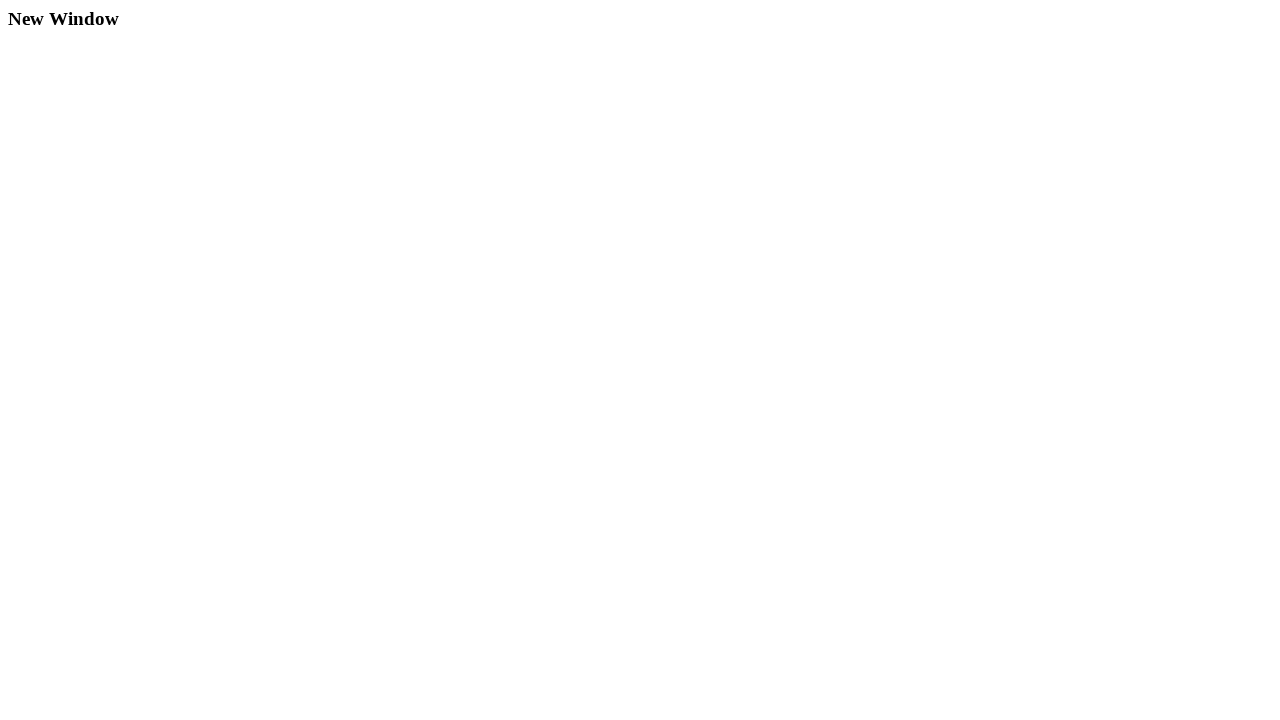

Retrieved heading text from parent window: 'Opening a new window'
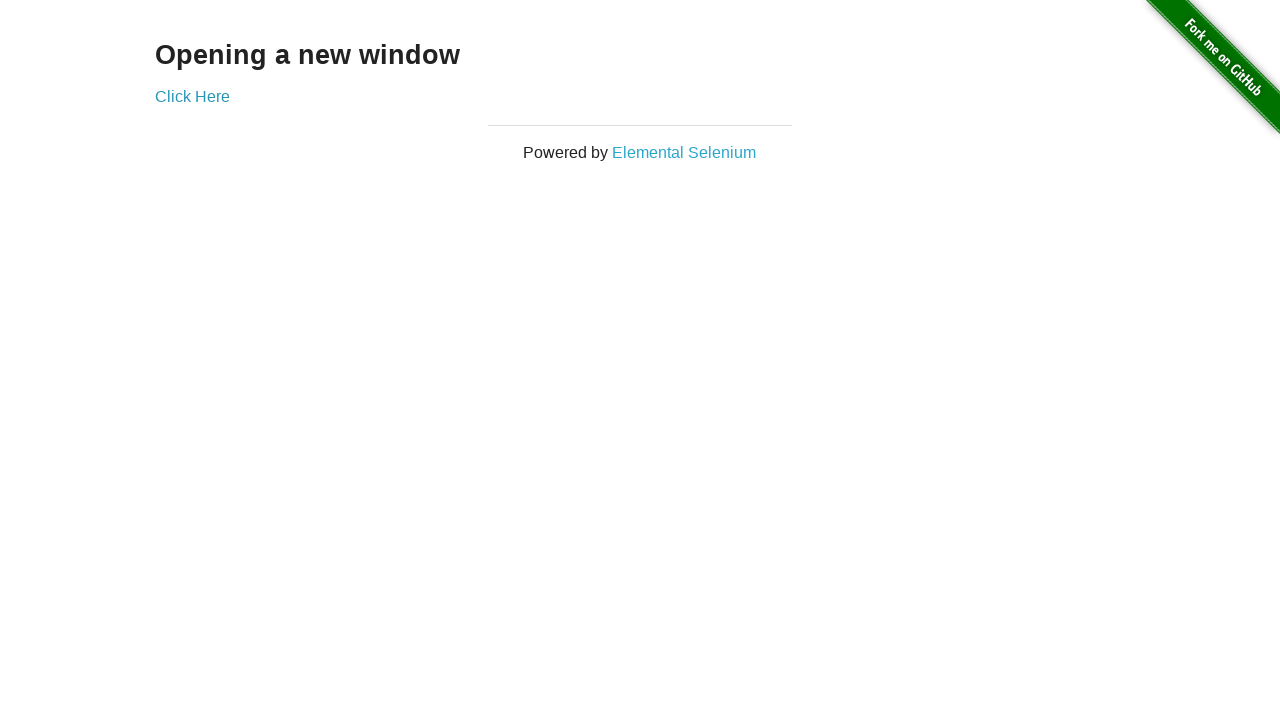

Closed the new window
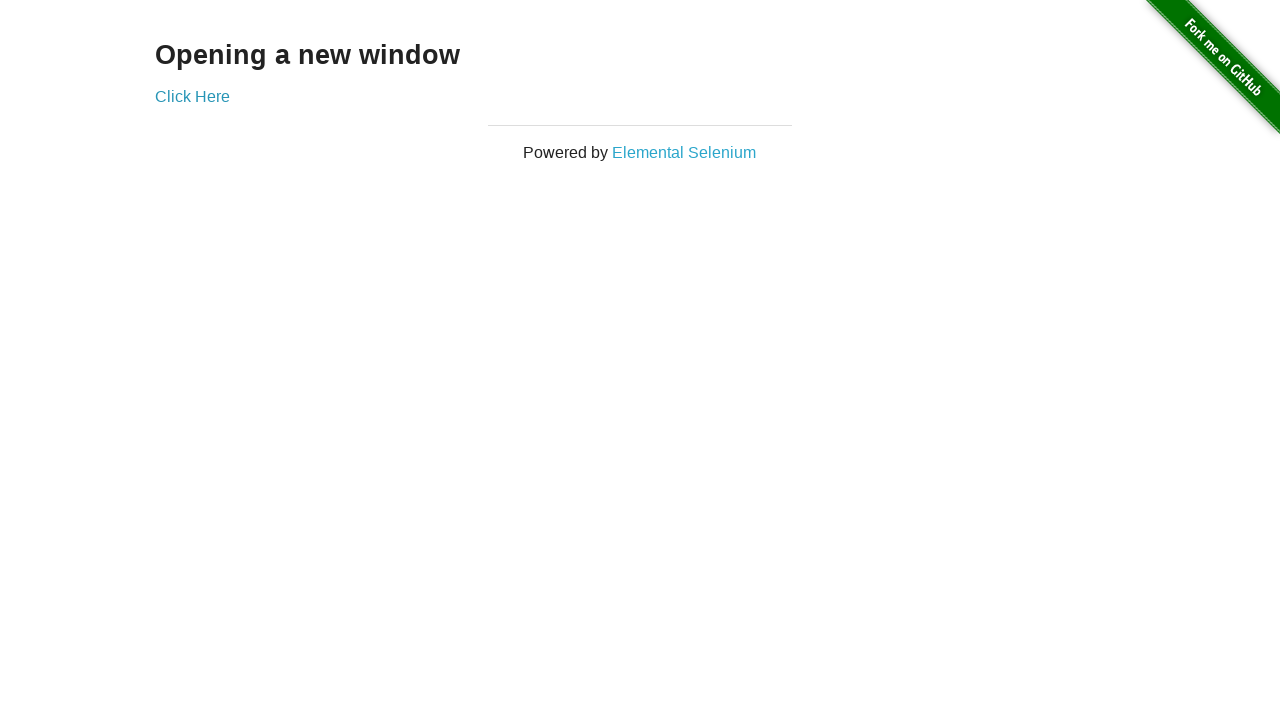

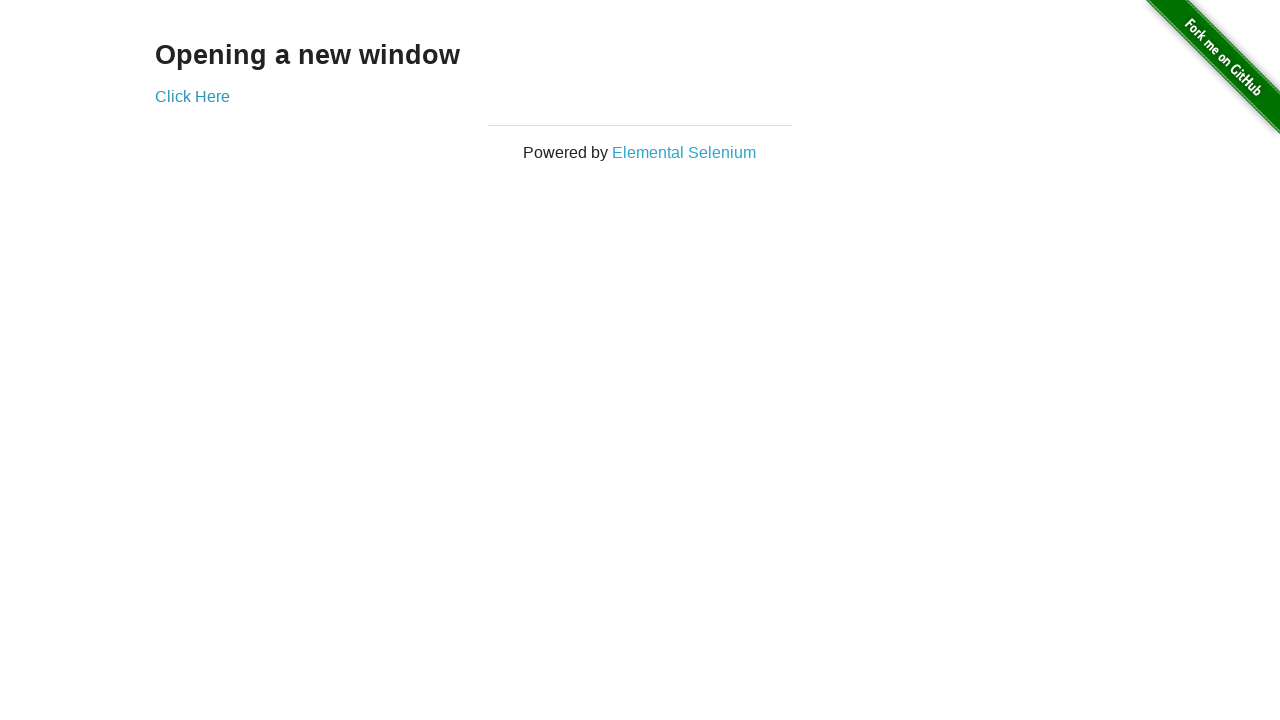